Tests explicit wait for element invisibility by clicking a start button and waiting for the loading icon to disappear before verifying the result text.

Starting URL: https://automationfc.github.io/dynamic-loading/

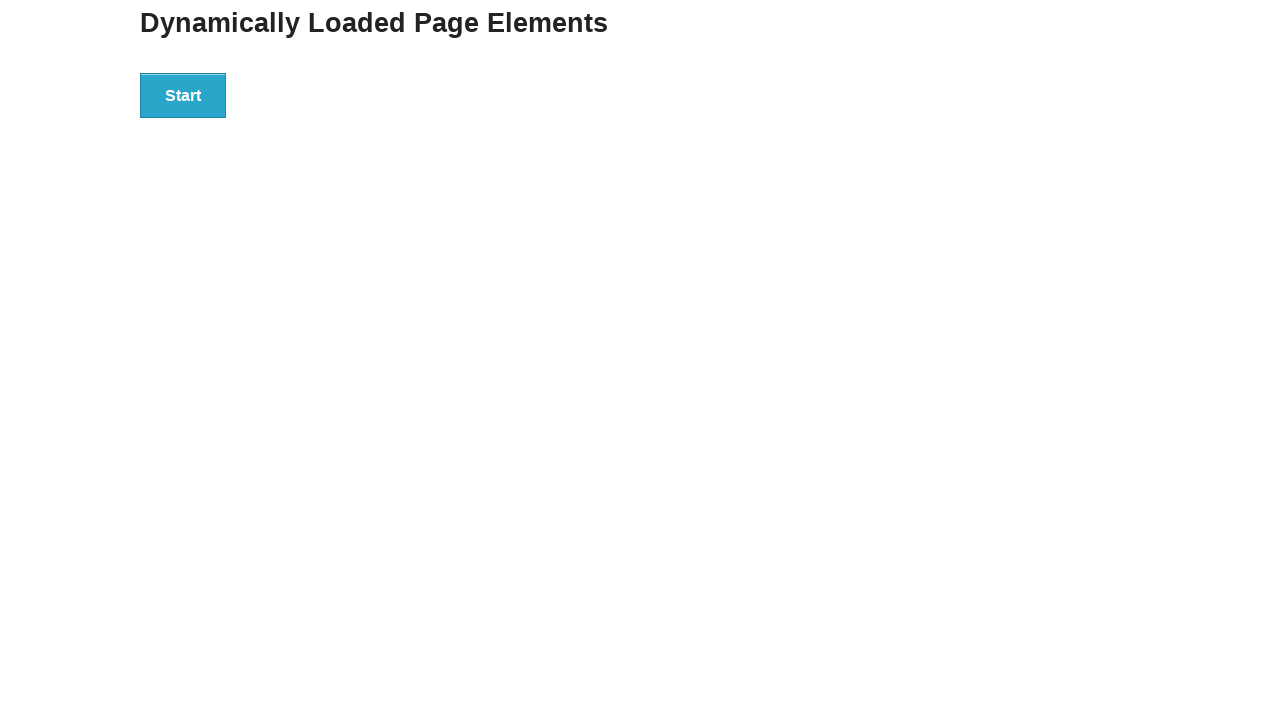

Clicked the start button at (183, 95) on #start>button
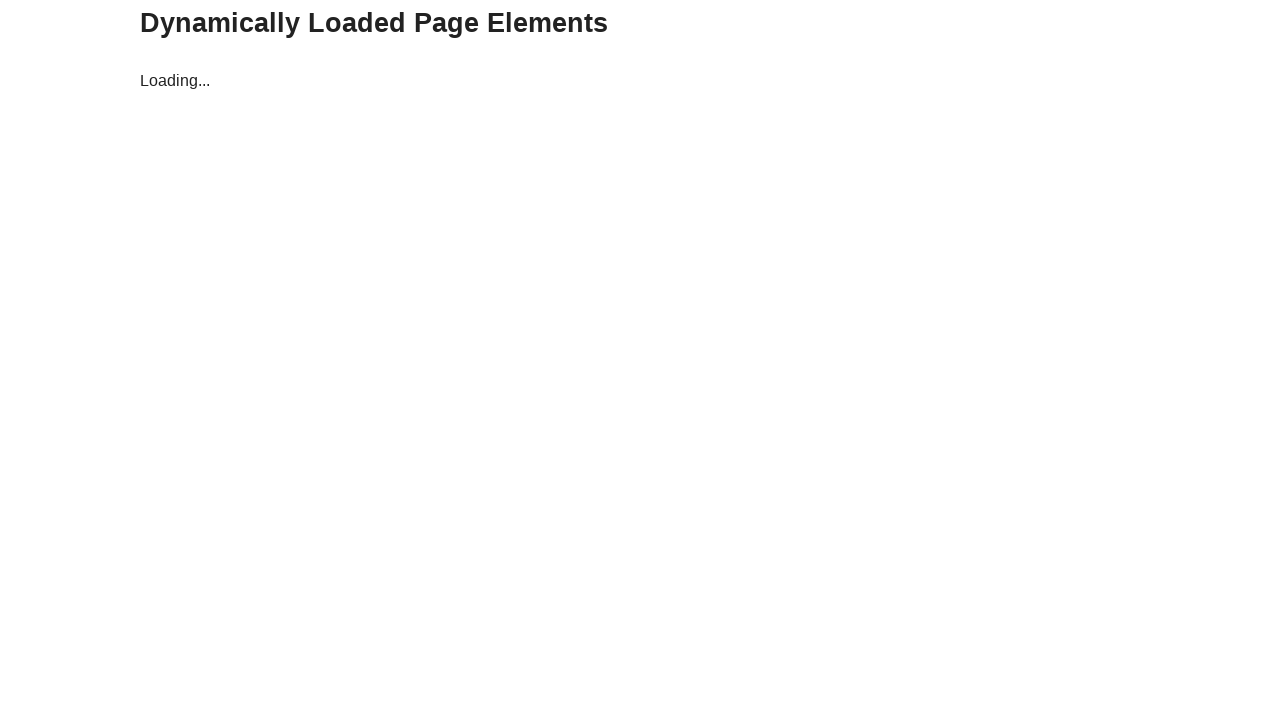

Loading icon disappeared
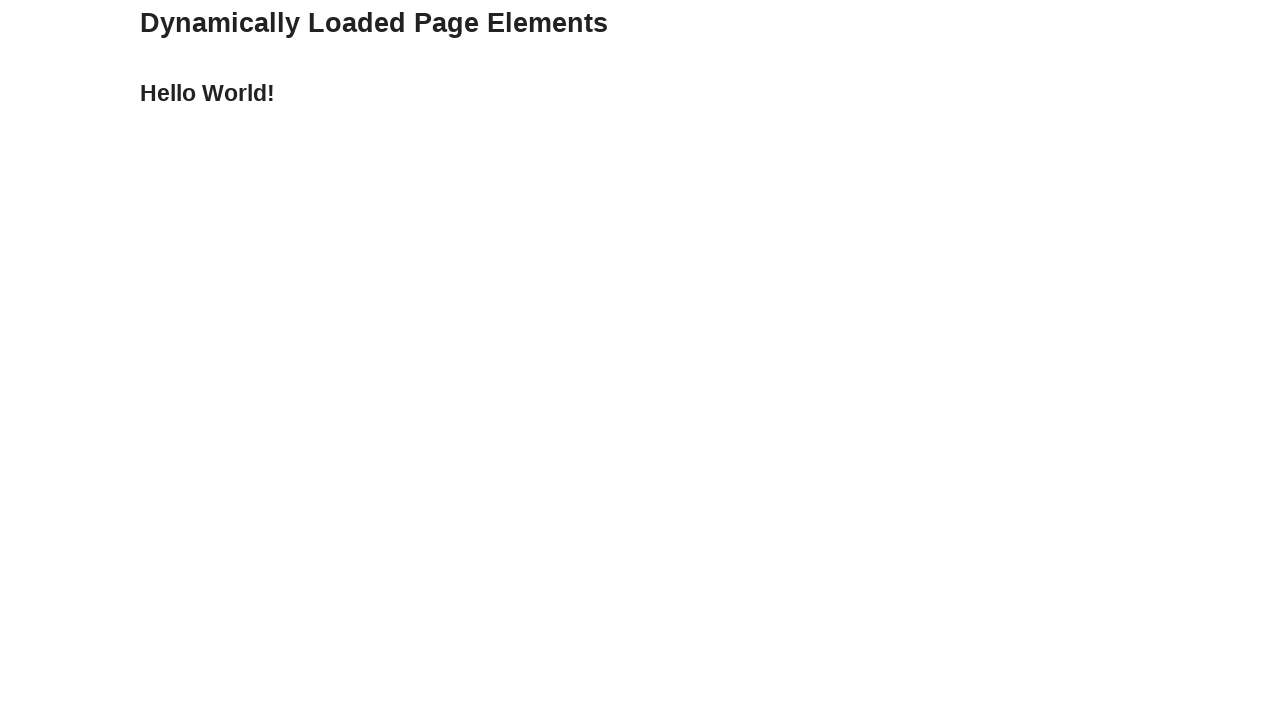

Verified 'Hello World!' text is displayed
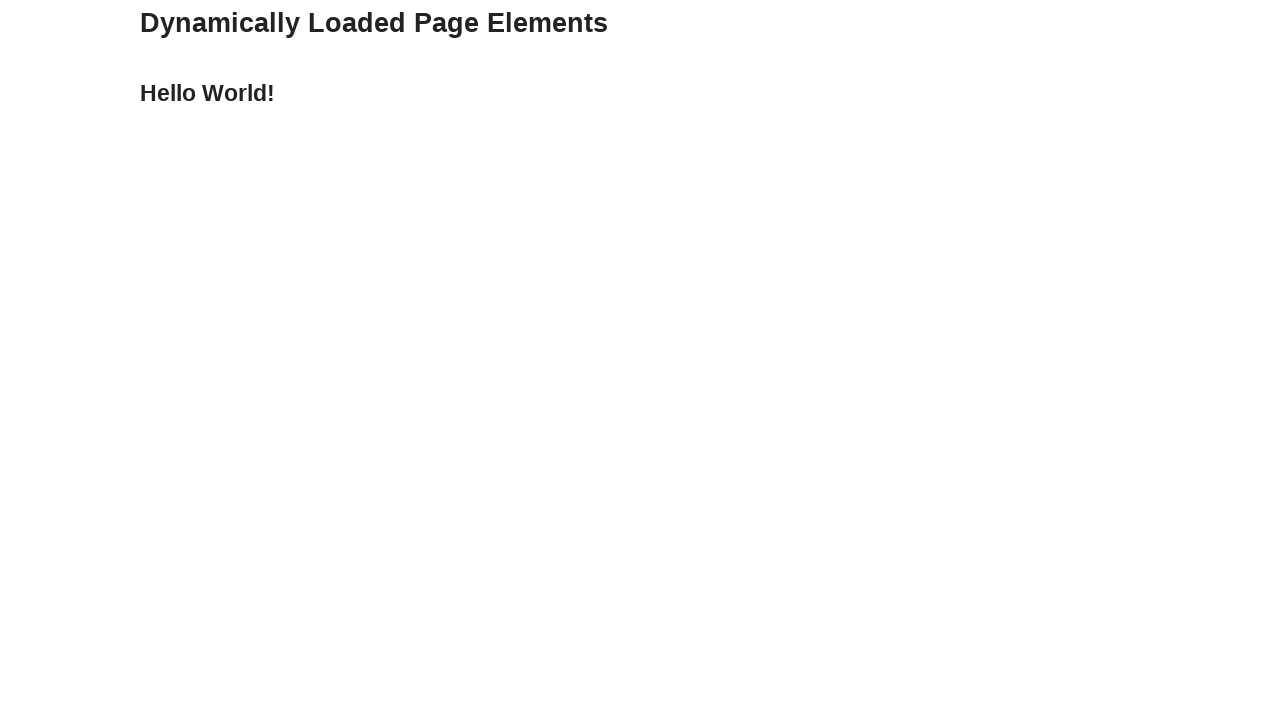

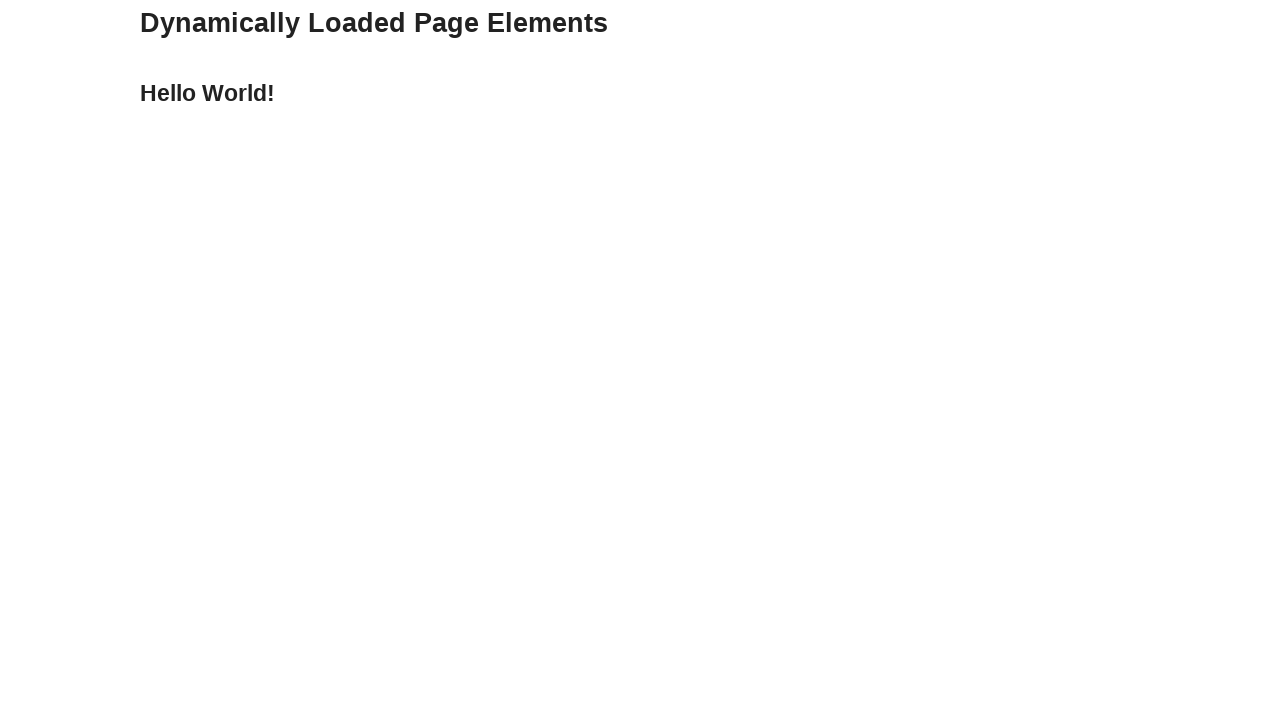